Tests multi-select dropdown functionality by selecting multiple car options (Volvo, Hyundai, Audi) from a multi-select box field

Starting URL: https://omayo.blogspot.com/

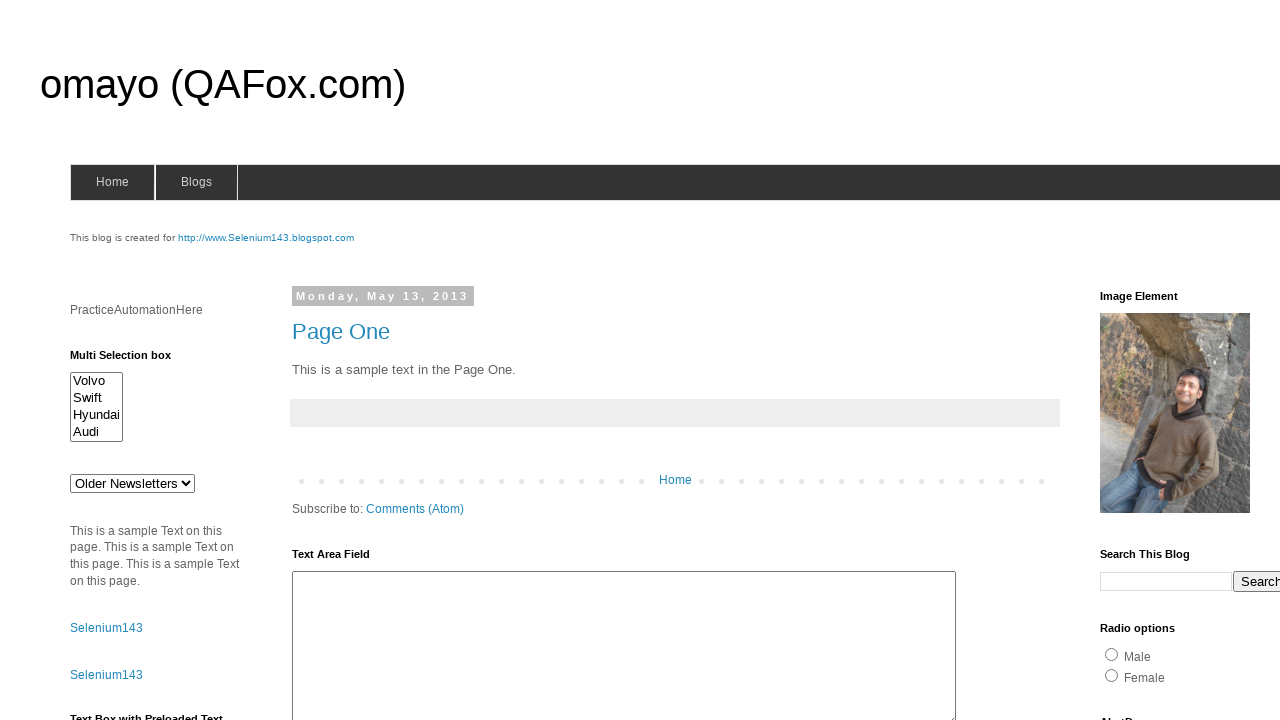

Multi-select box #multiselect1 is now visible
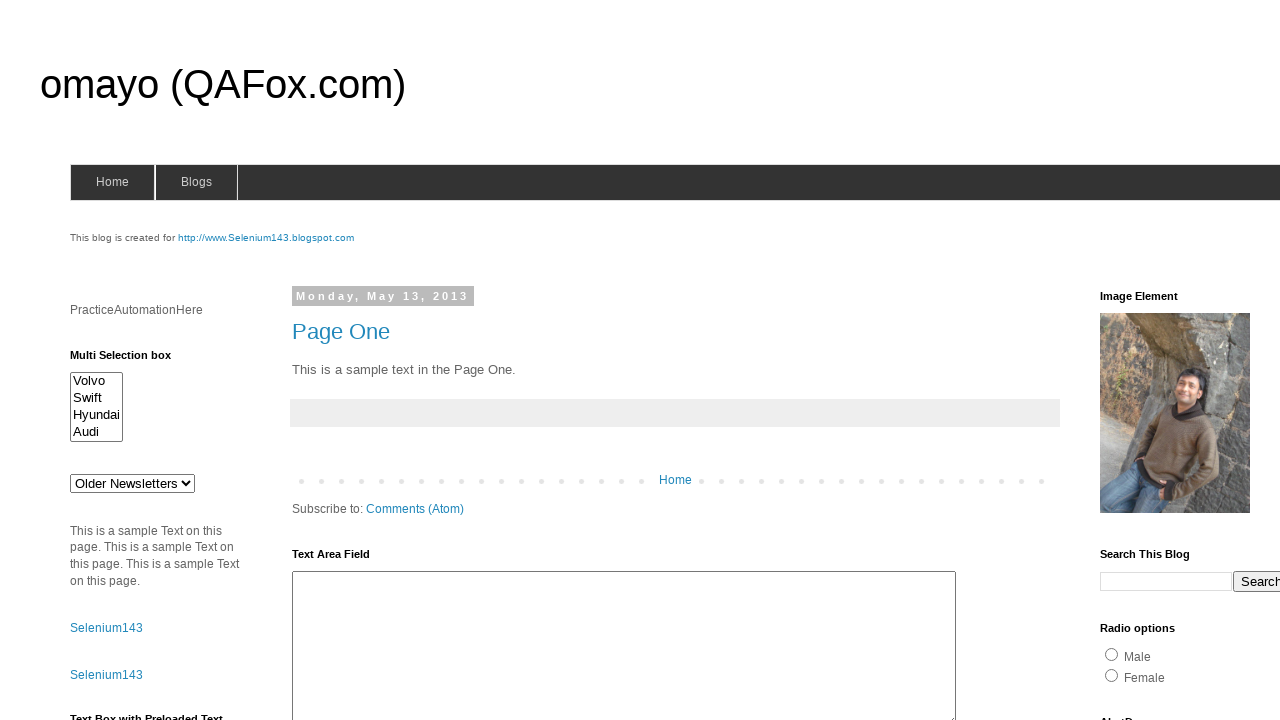

Selected 'Volvo' from multi-select dropdown on #multiselect1
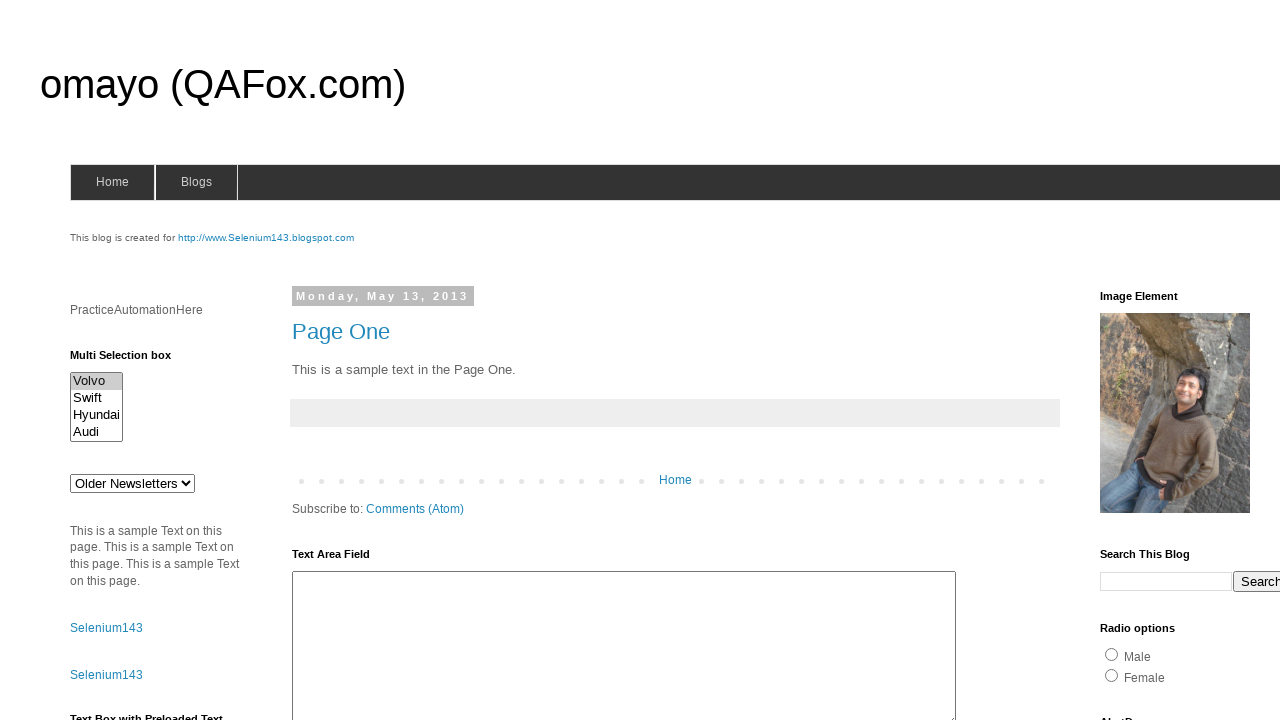

Selected multiple car options: Volvo, Hyundai, and Audi from multi-select dropdown on #multiselect1
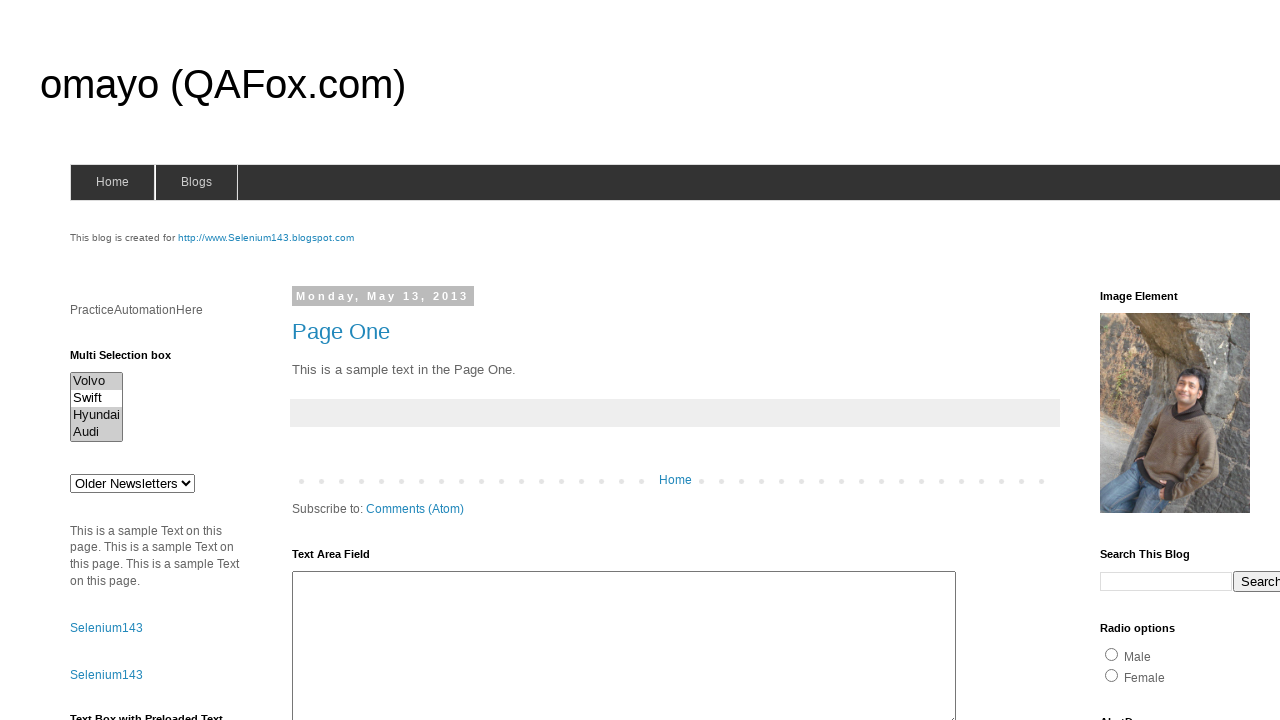

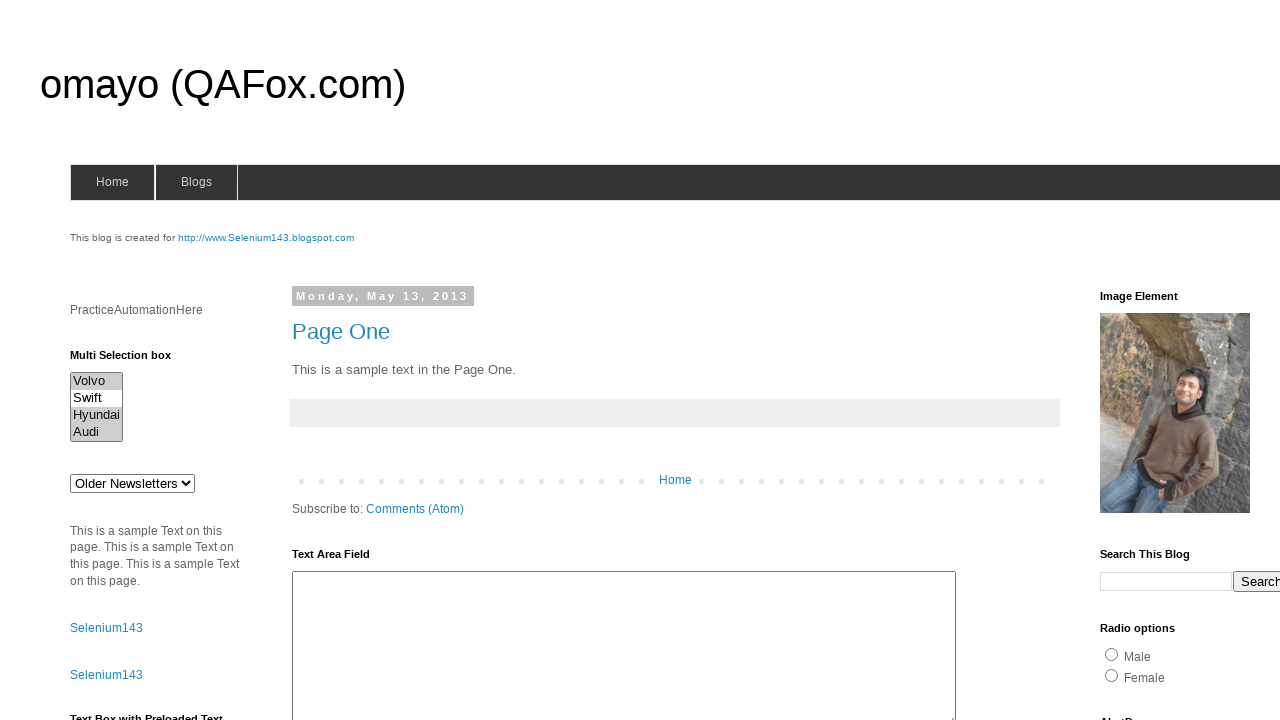